Tests dynamic page loading where the target element is initially hidden, clicking Start button and waiting for the hidden element to become visible.

Starting URL: http://the-internet.herokuapp.com/dynamic_loading/1

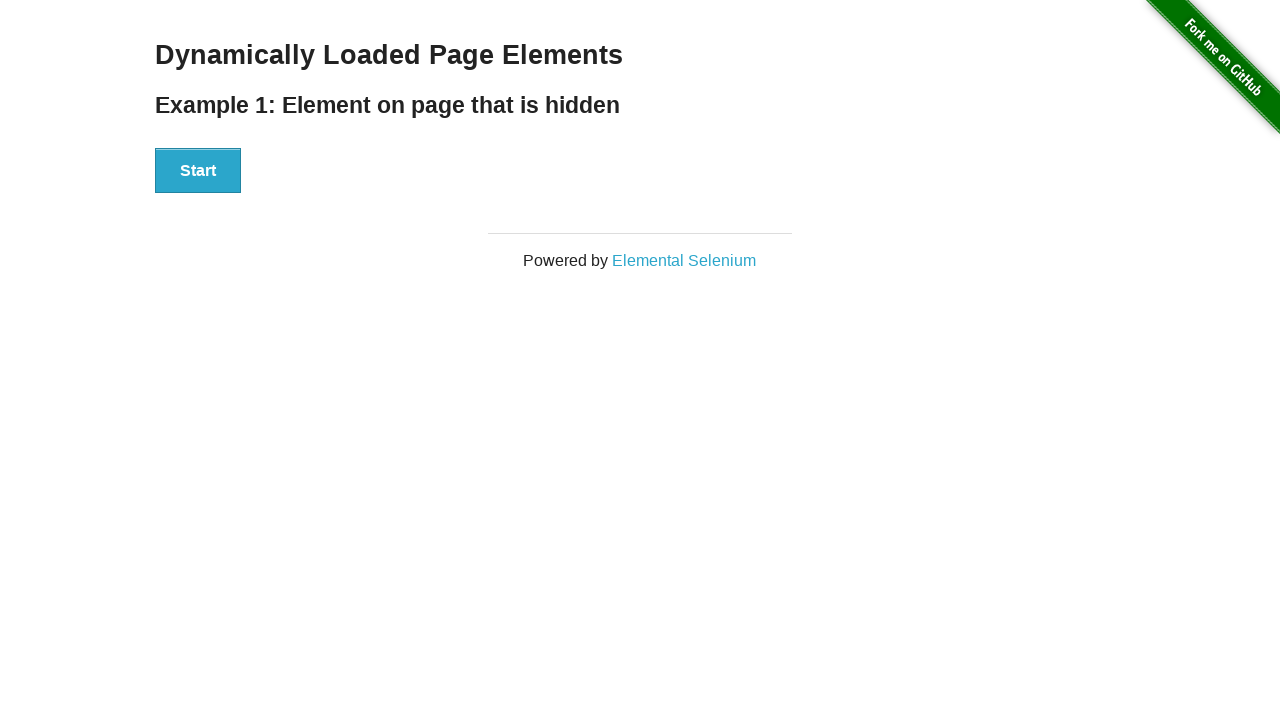

Clicked Start button to trigger dynamic loading at (198, 171) on #start button
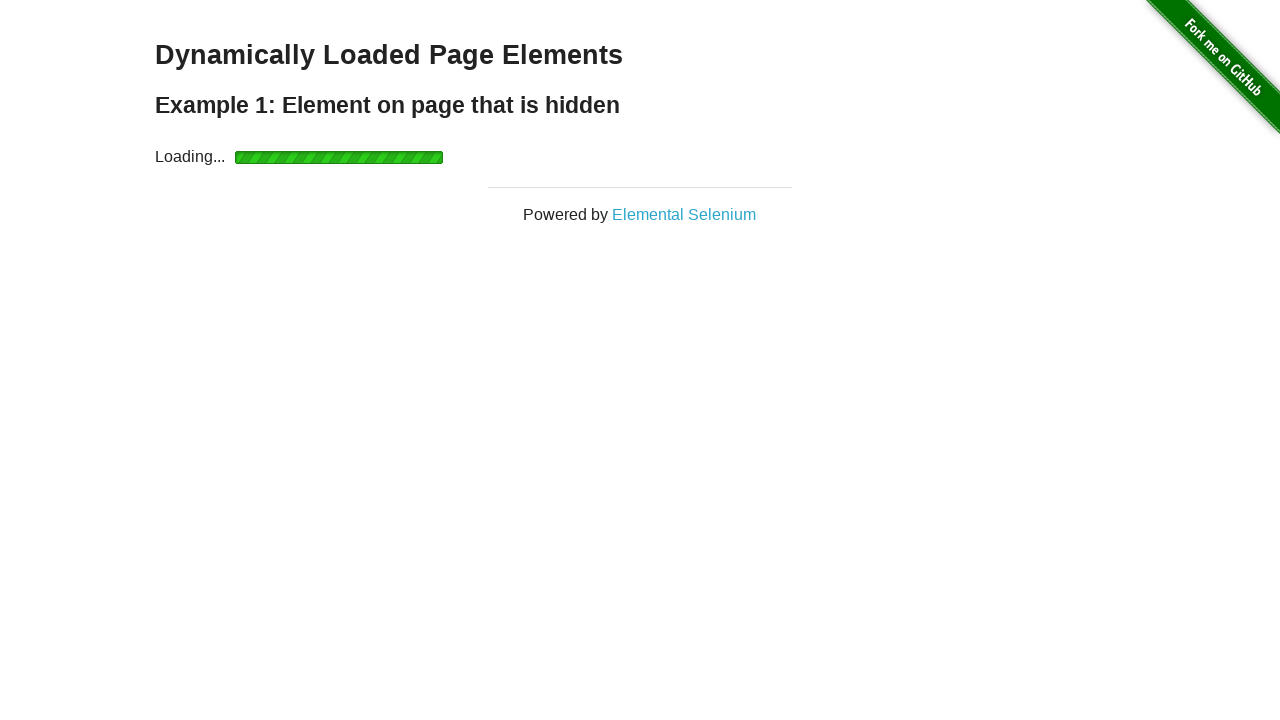

Waited for finish element to become visible
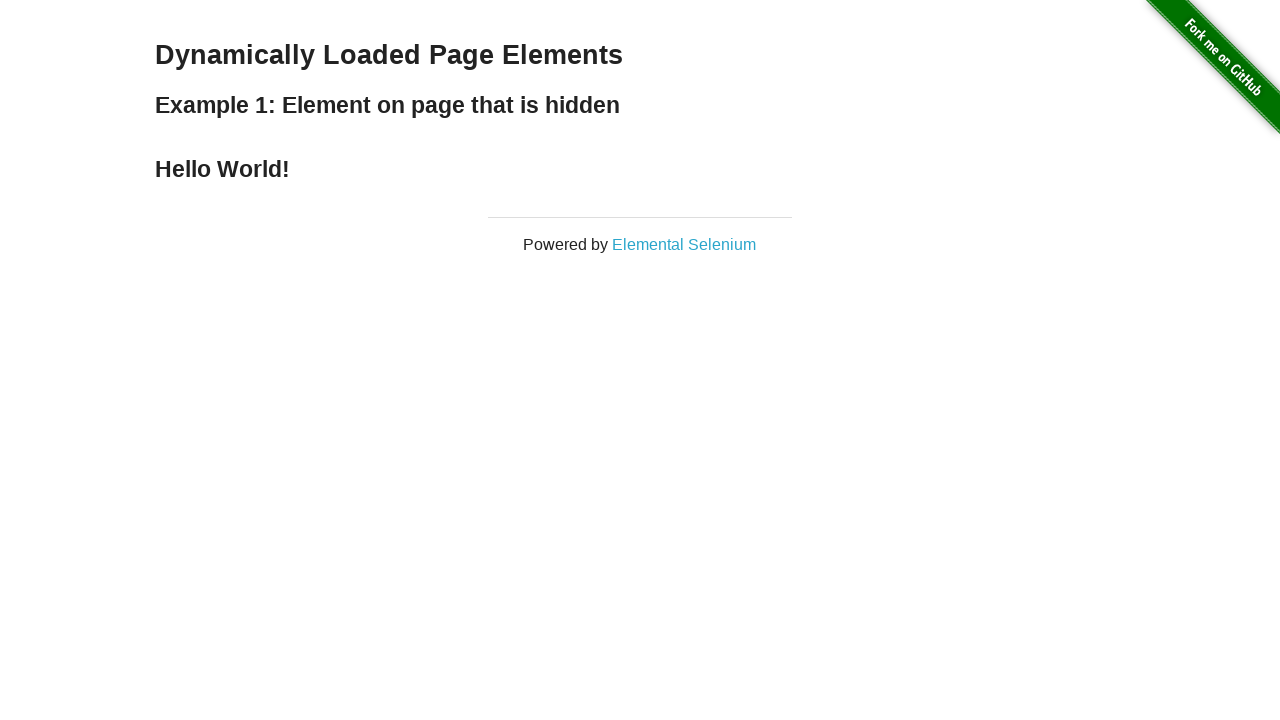

Verified that finish element is visible
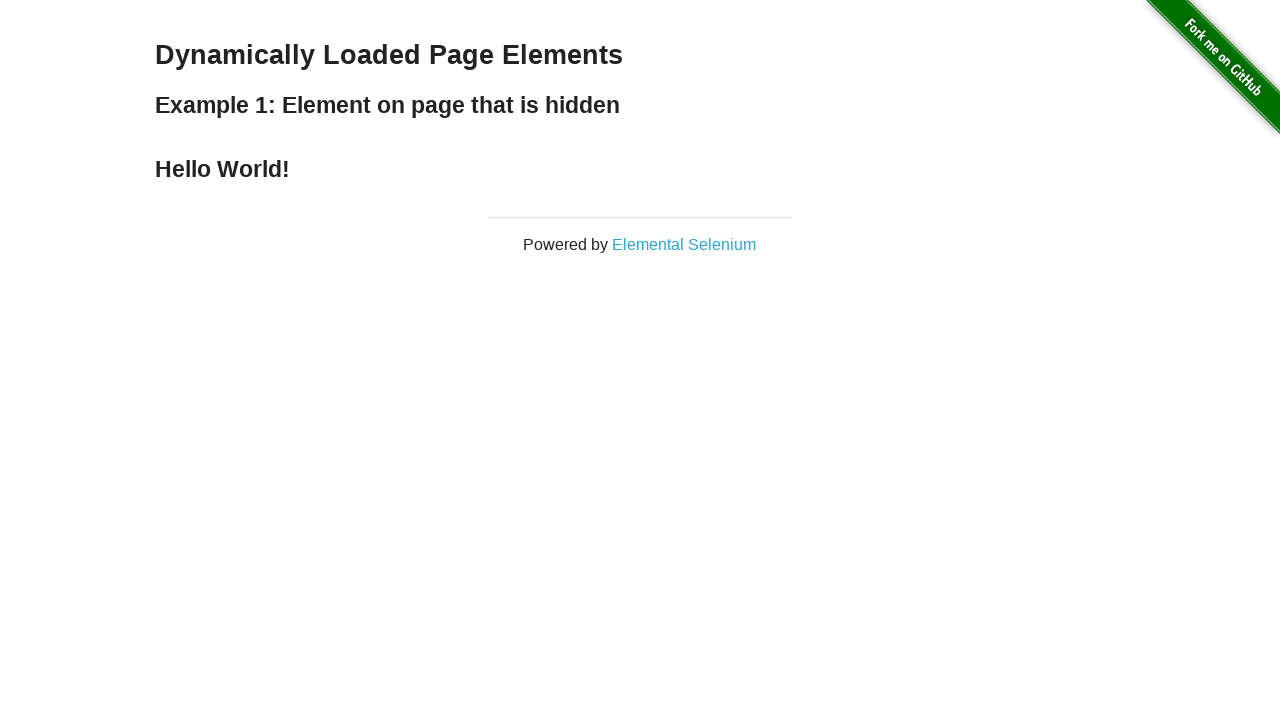

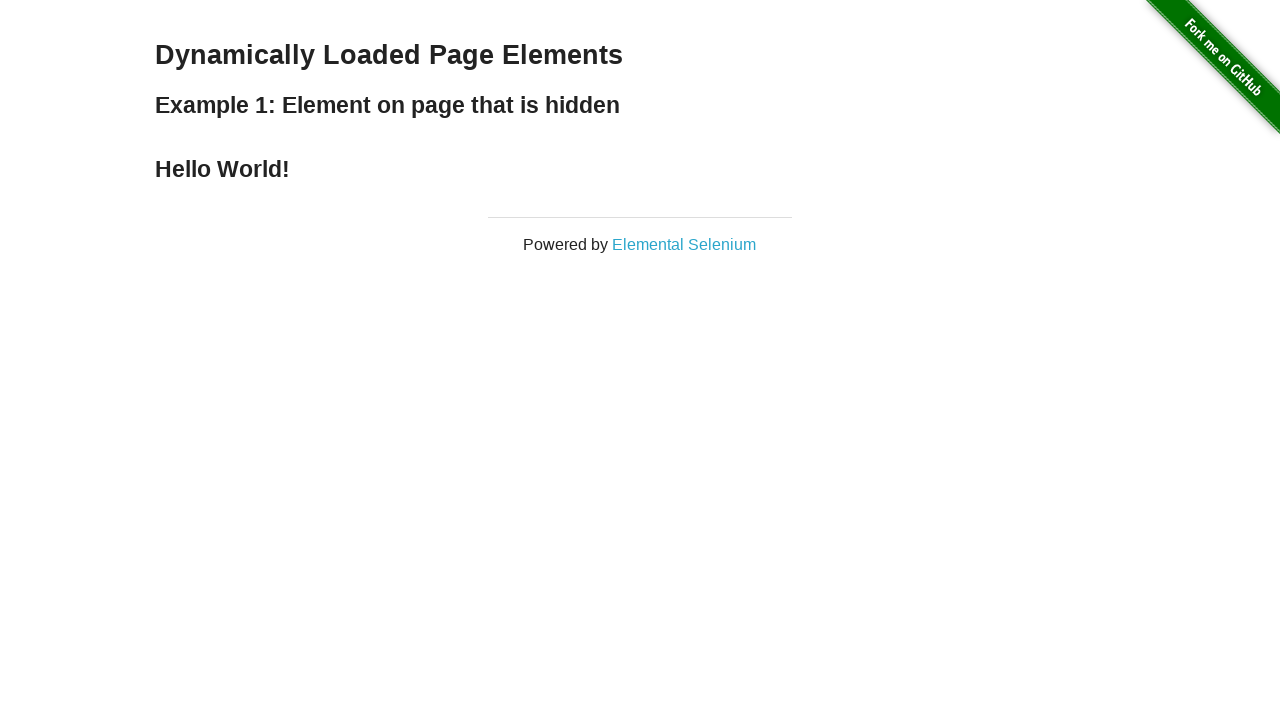